Tests JavaScript confirm dialog dismissal by clicking the second button, dismissing the alert, and verifying the result message does not contain "successfuly".

Starting URL: https://the-internet.herokuapp.com/javascript_alerts

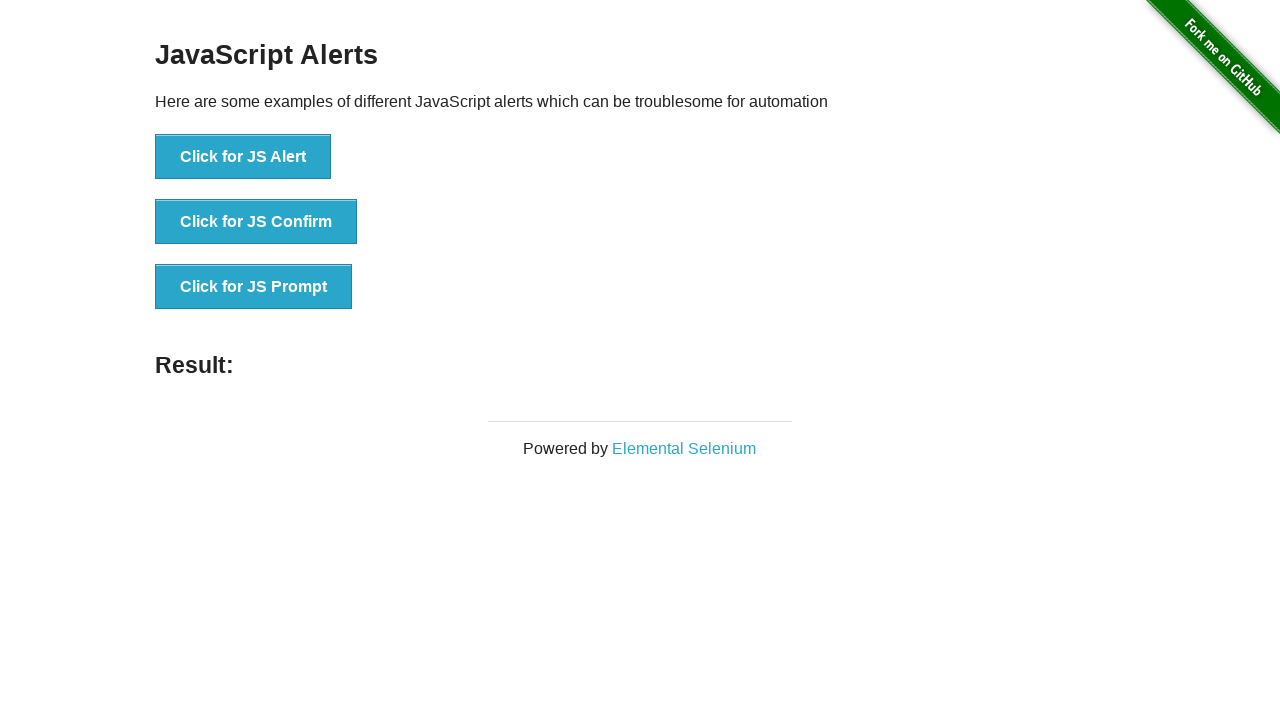

Set up dialog handler to dismiss the confirm dialog
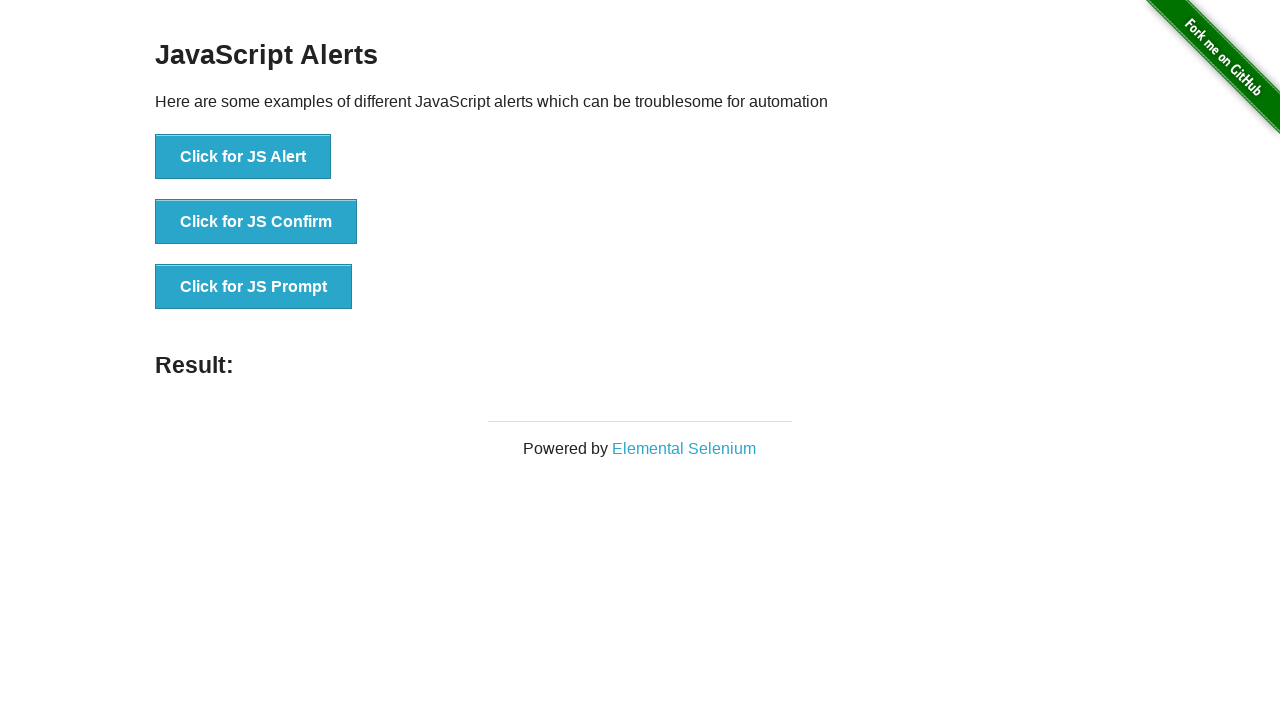

Clicked 'Click for JS Confirm' button to trigger confirm dialog at (256, 222) on xpath=//*[text()='Click for JS Confirm']
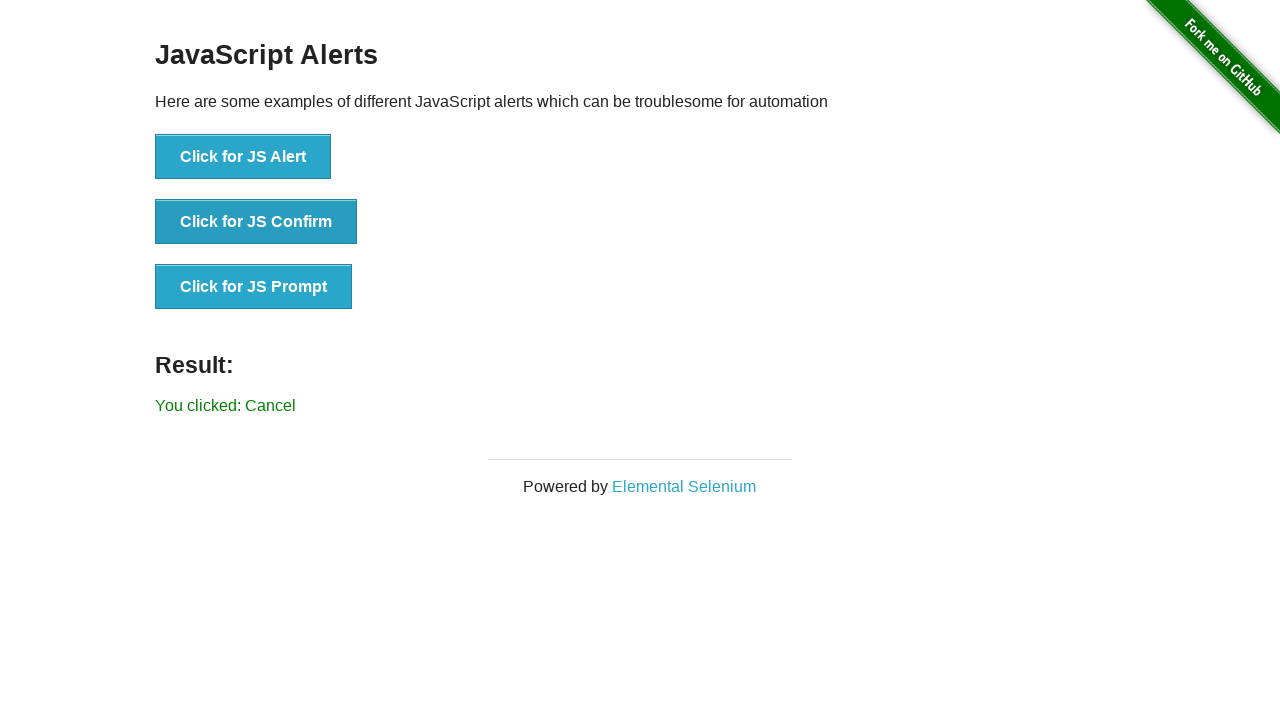

Waited for 'You clicked: Cancel' message to appear
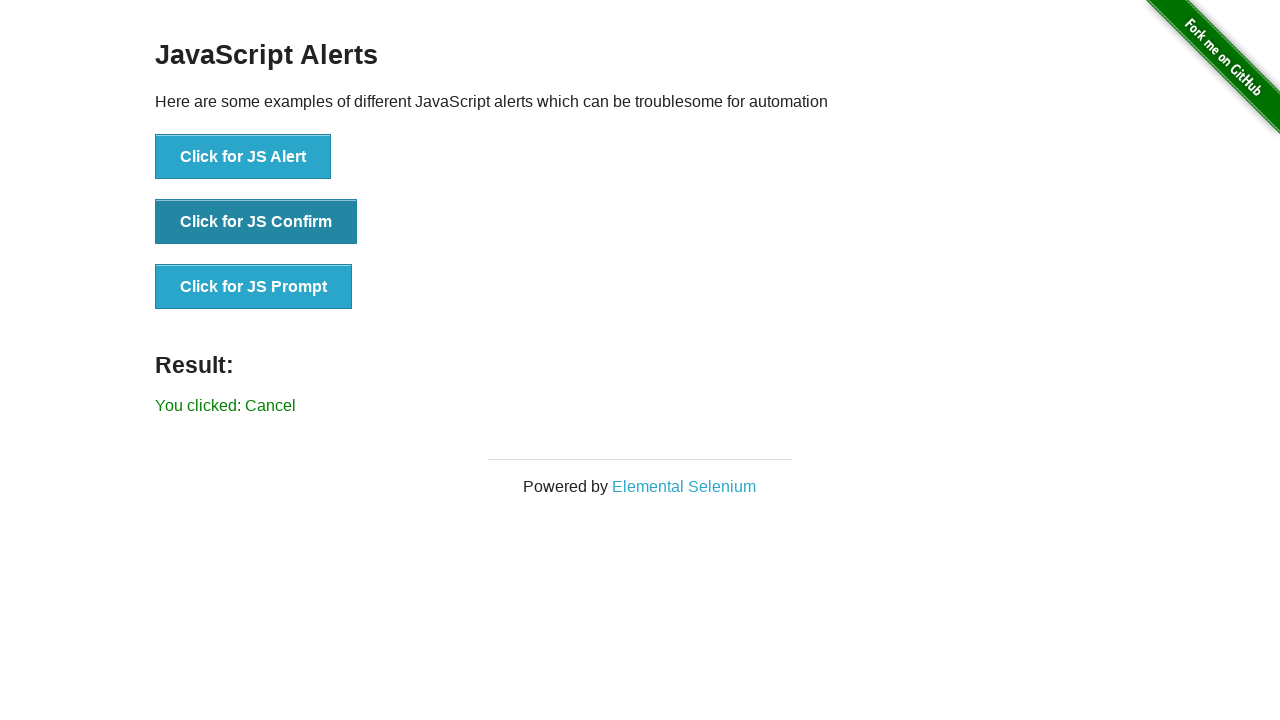

Retrieved result text content
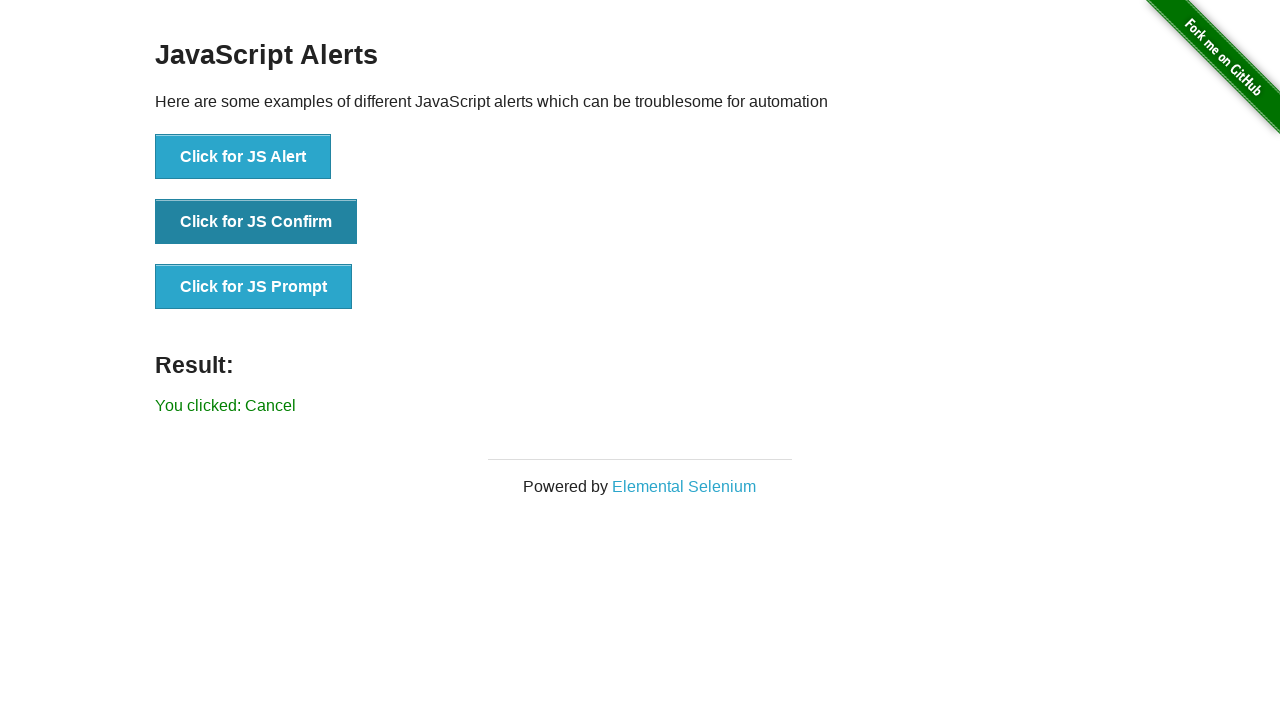

Verified result message does not contain 'successfuly'
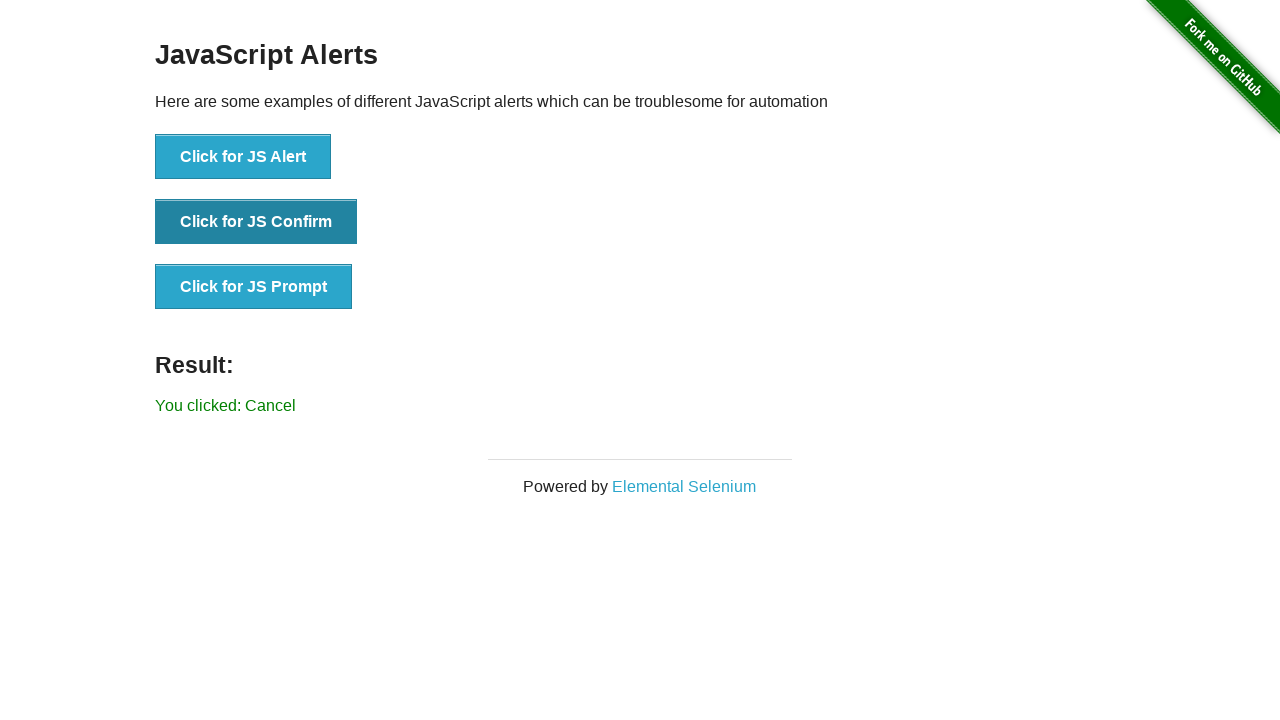

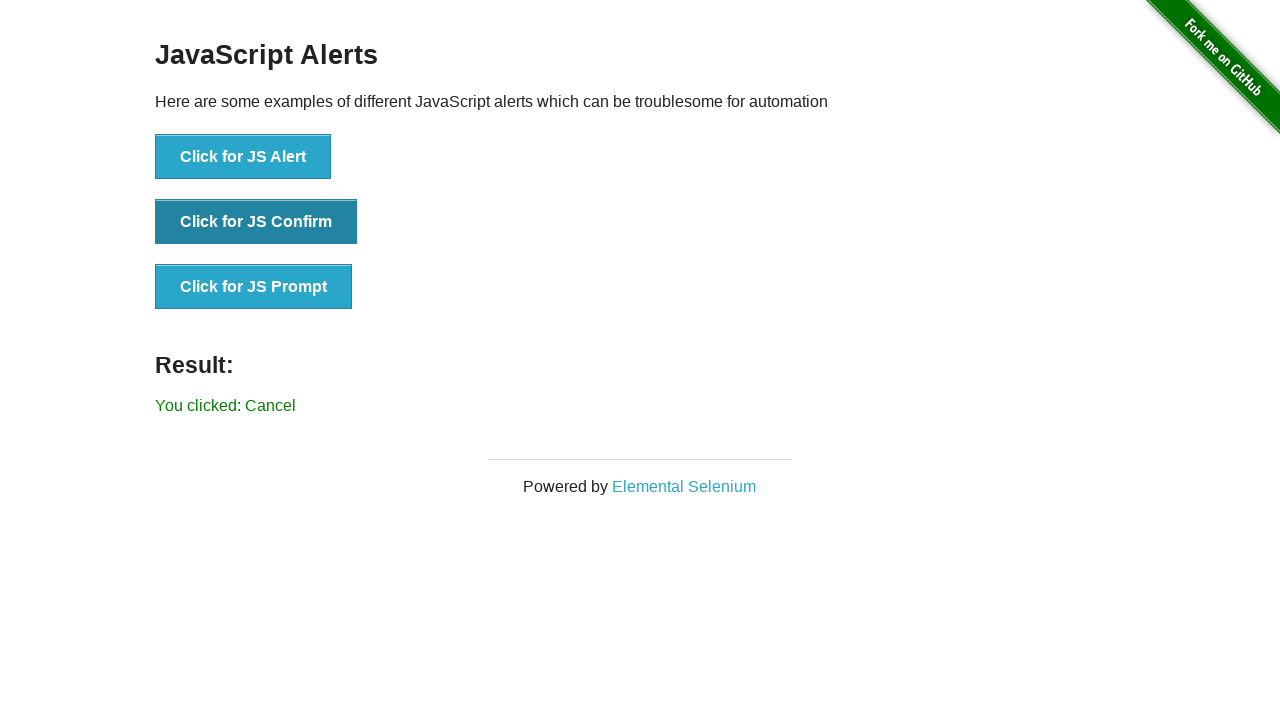